Tests that clicking the Due column header twice sorts the numeric values in descending order.

Starting URL: http://the-internet.herokuapp.com/tables

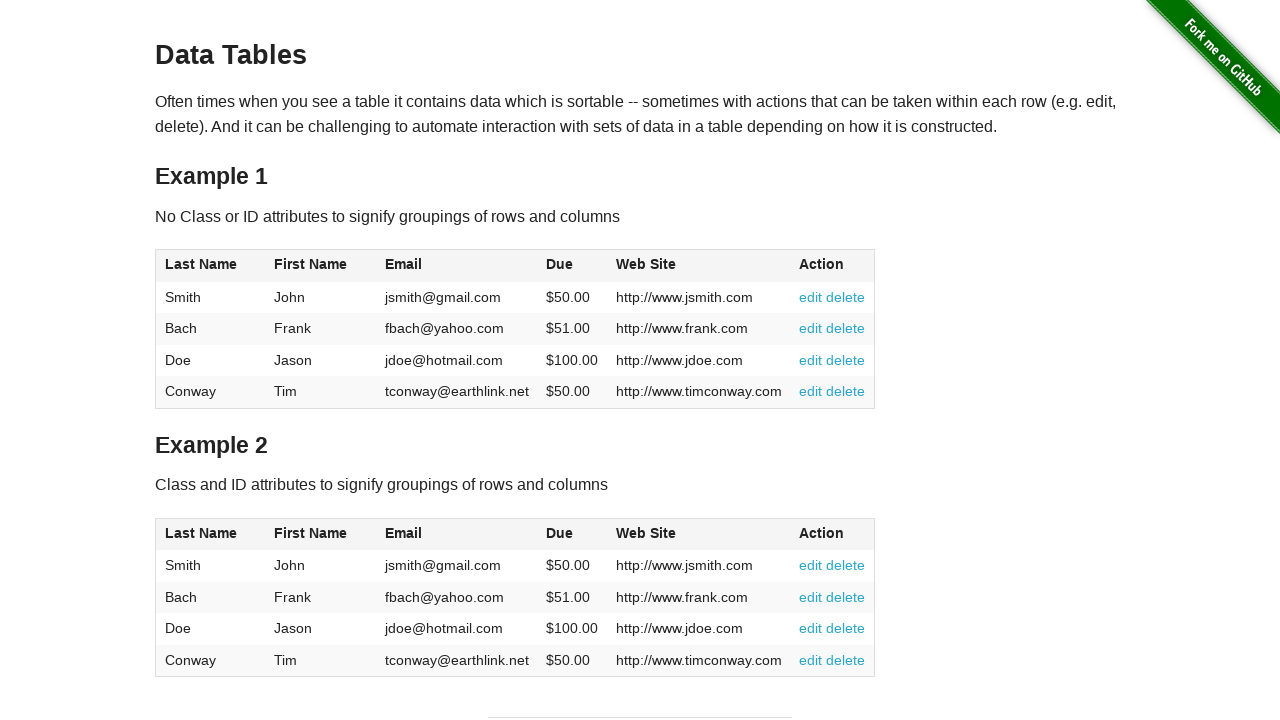

Clicked Due column header first time to sort in ascending order at (572, 266) on #table1 thead tr th:nth-child(4)
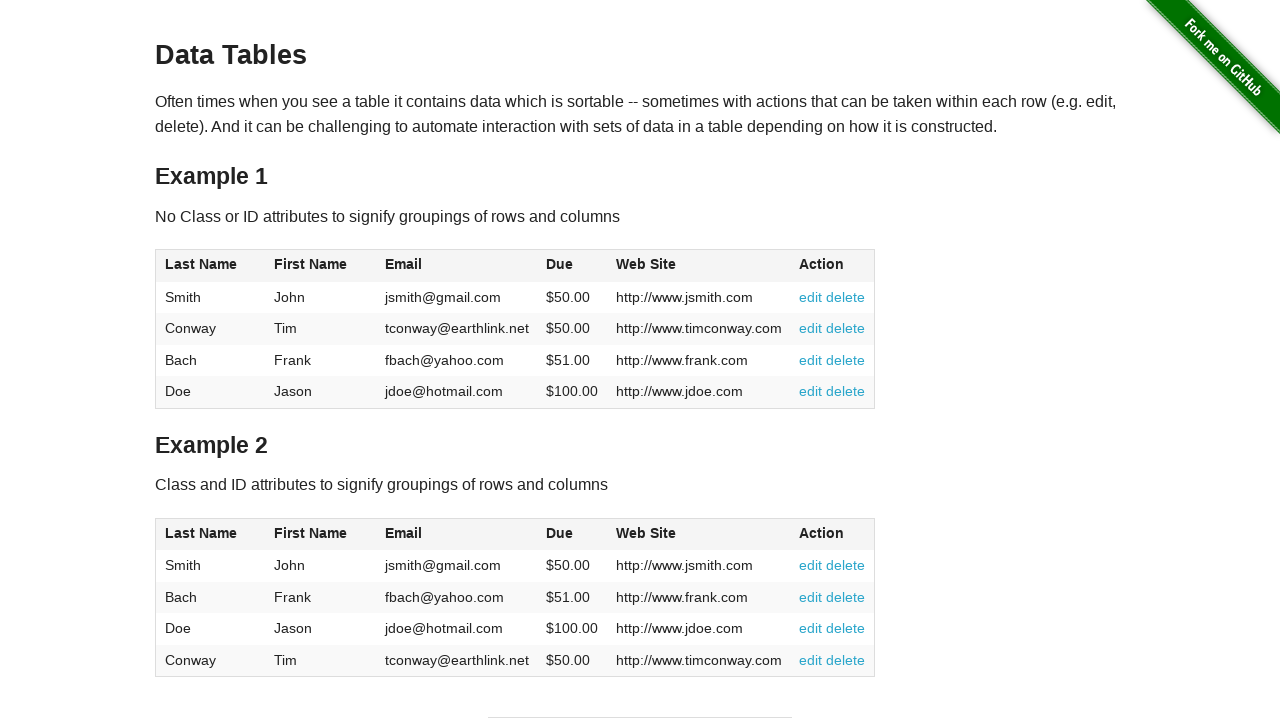

Clicked Due column header second time to sort in descending order at (572, 266) on #table1 thead tr th:nth-child(4)
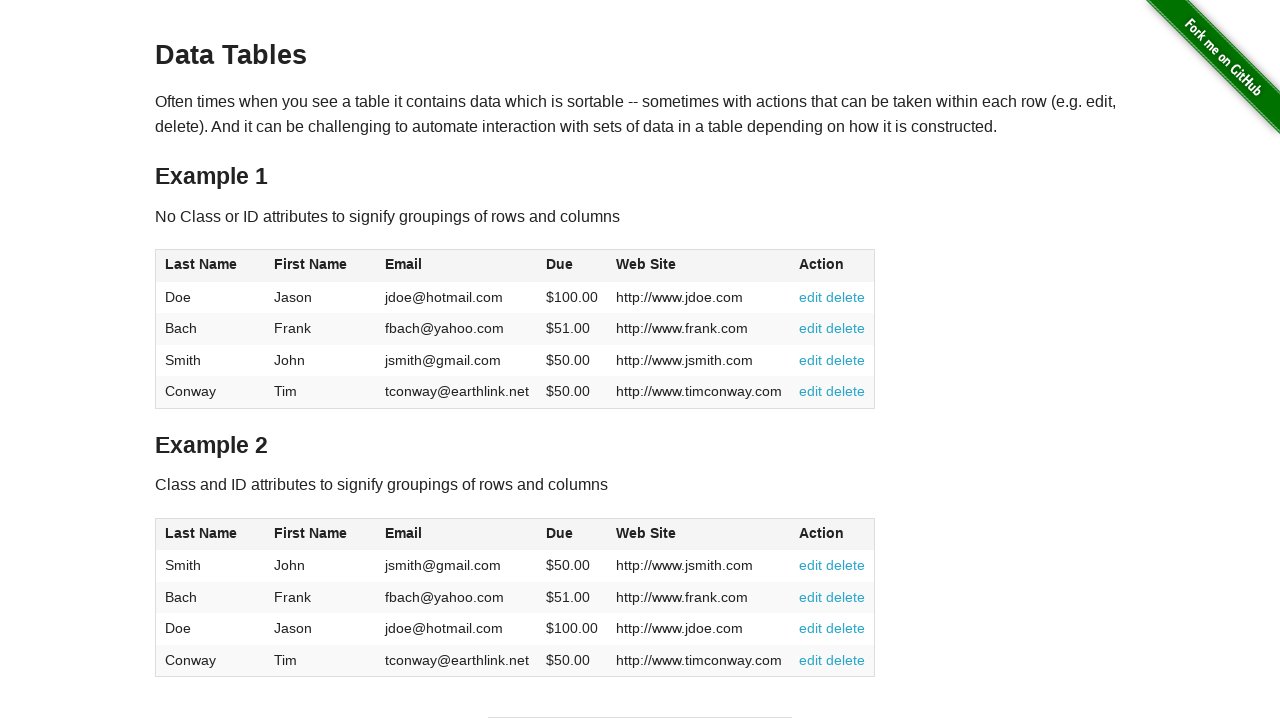

Waited for Due column values to be present in the table
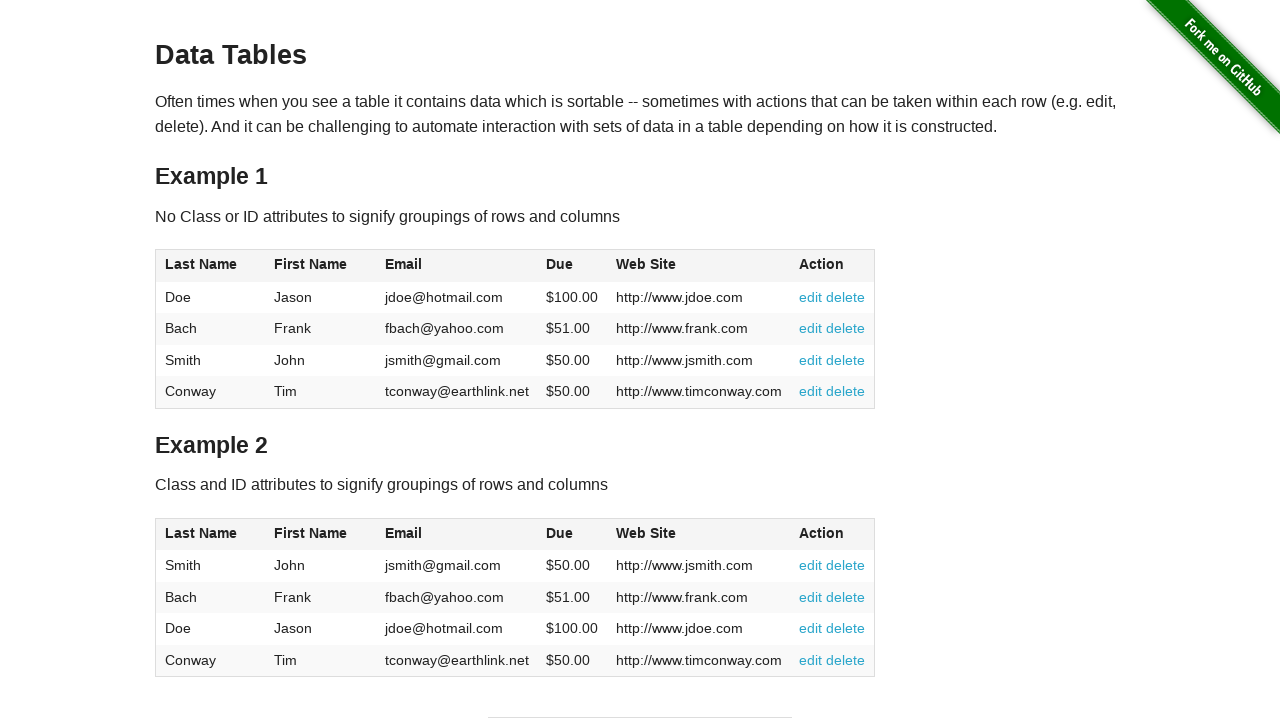

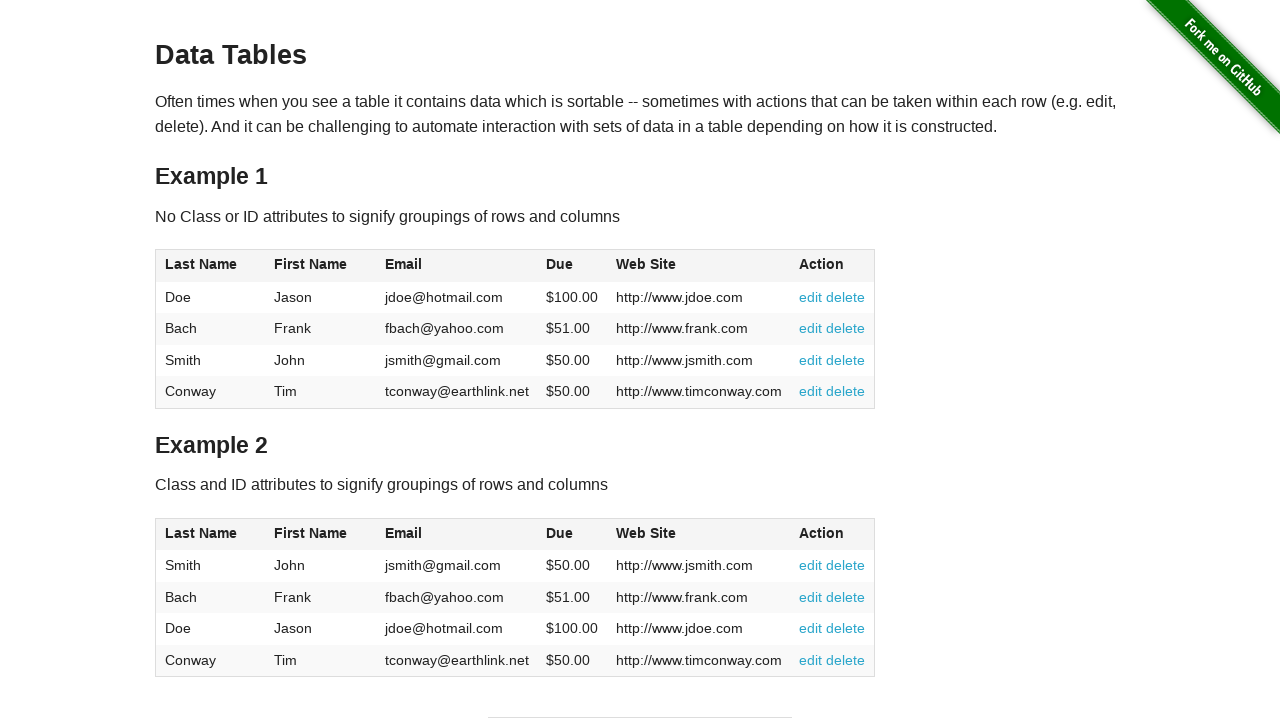